Tests accepting an alert dialog by clicking an alert button and accepting the alert

Starting URL: http://omayo.blogspot.com

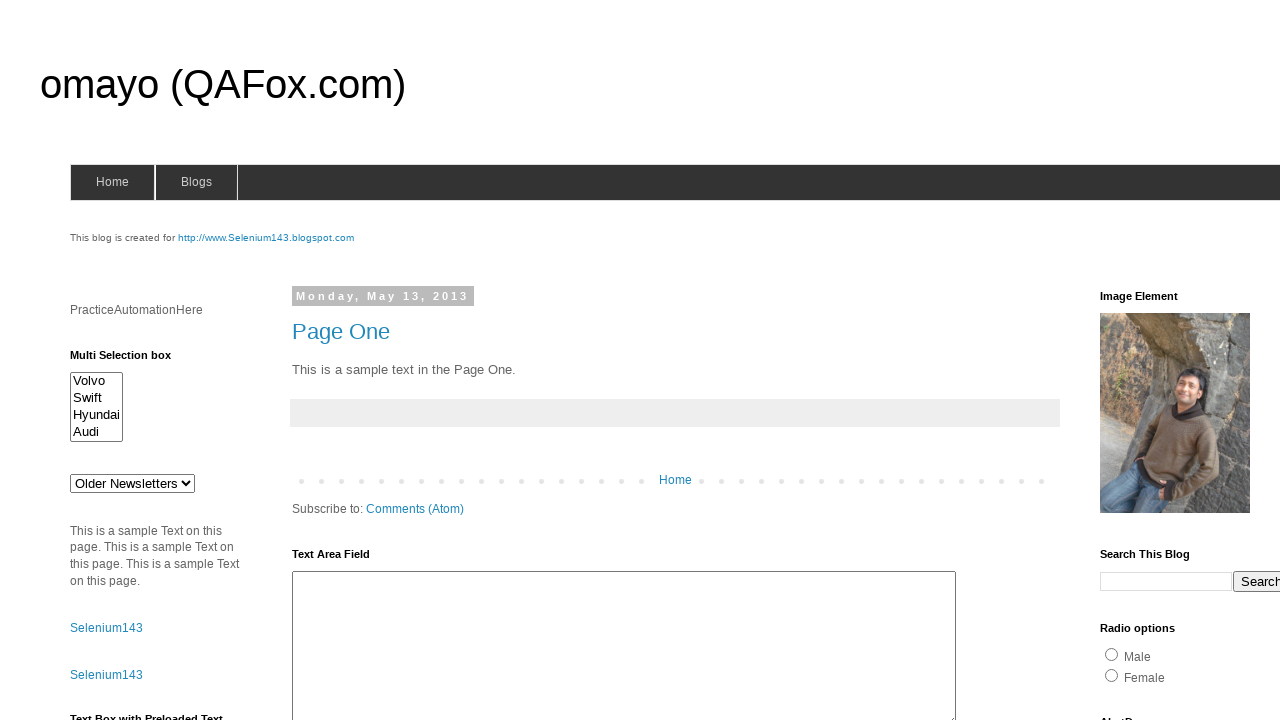

Set up dialog handler to automatically accept alerts
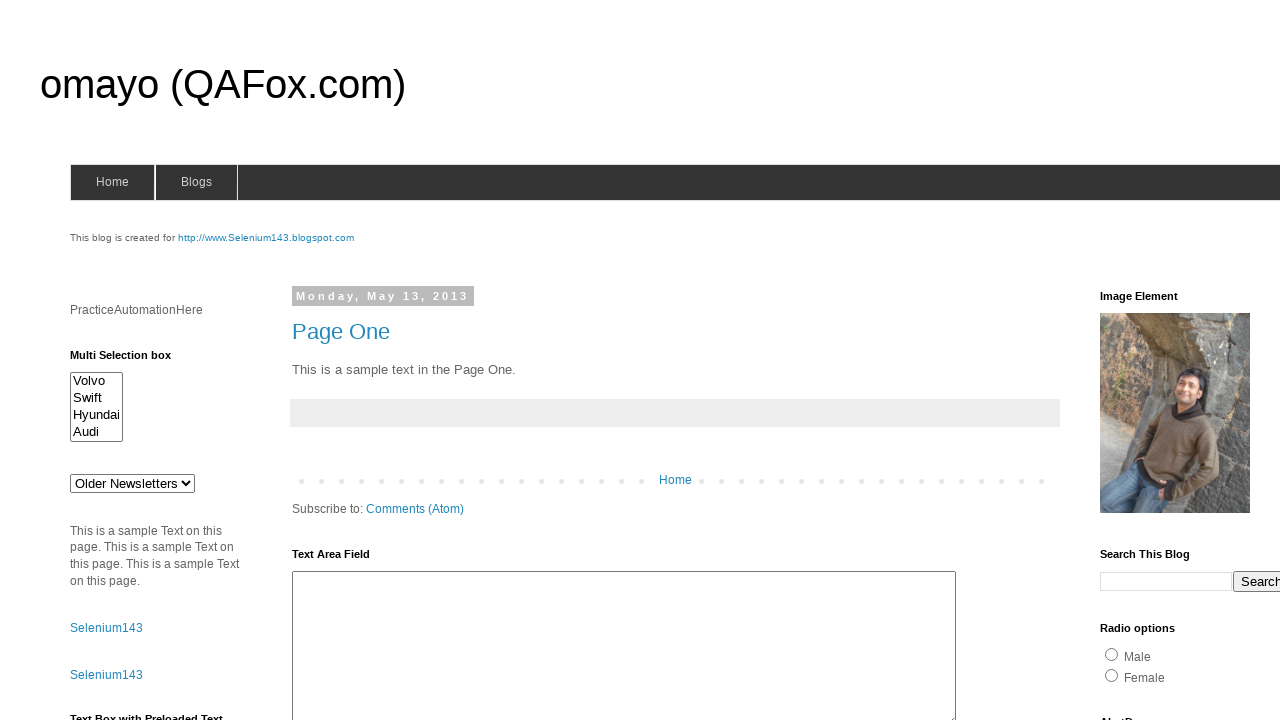

Clicked alert button to trigger alert dialog at (1154, 361) on #alert1
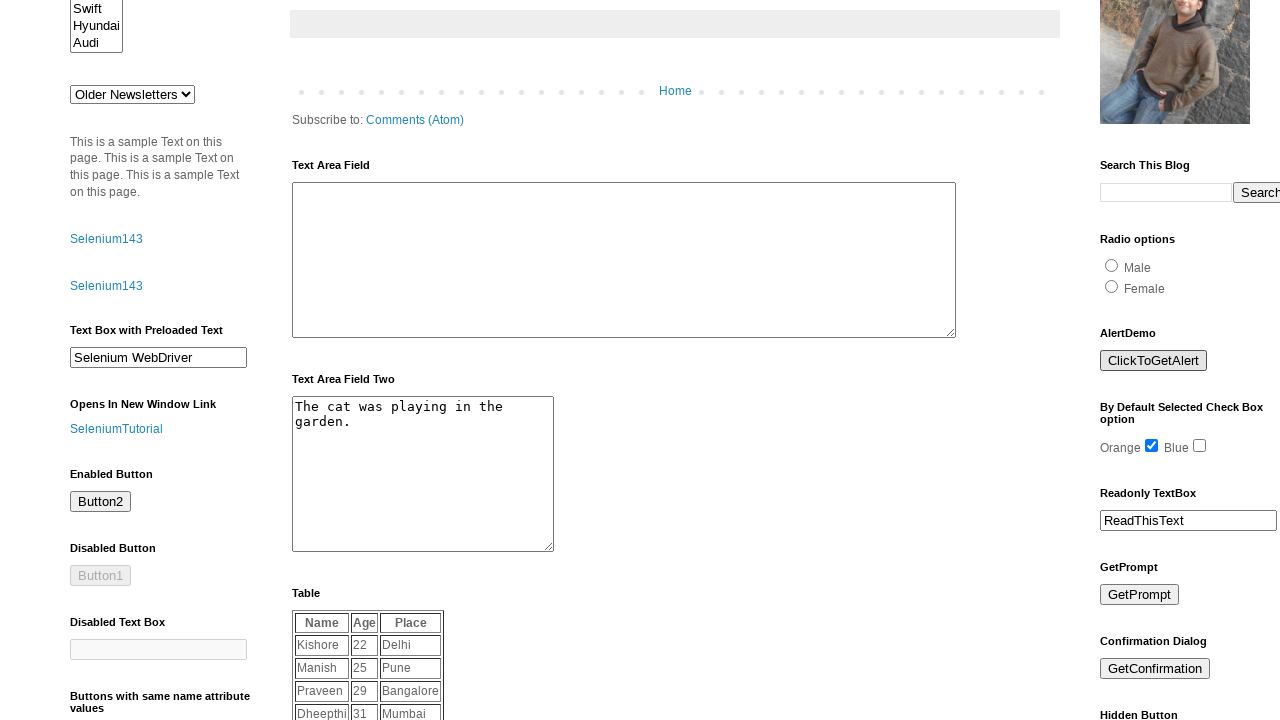

Waited for alert dialog to be processed and accepted
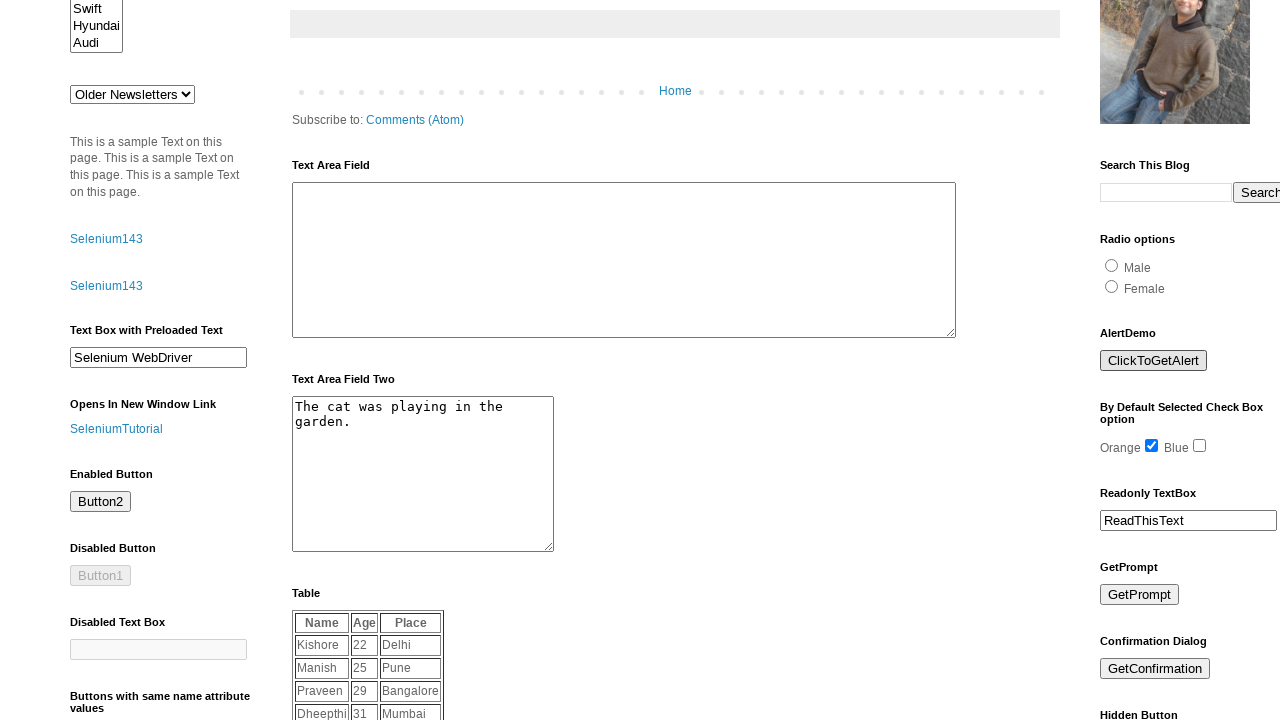

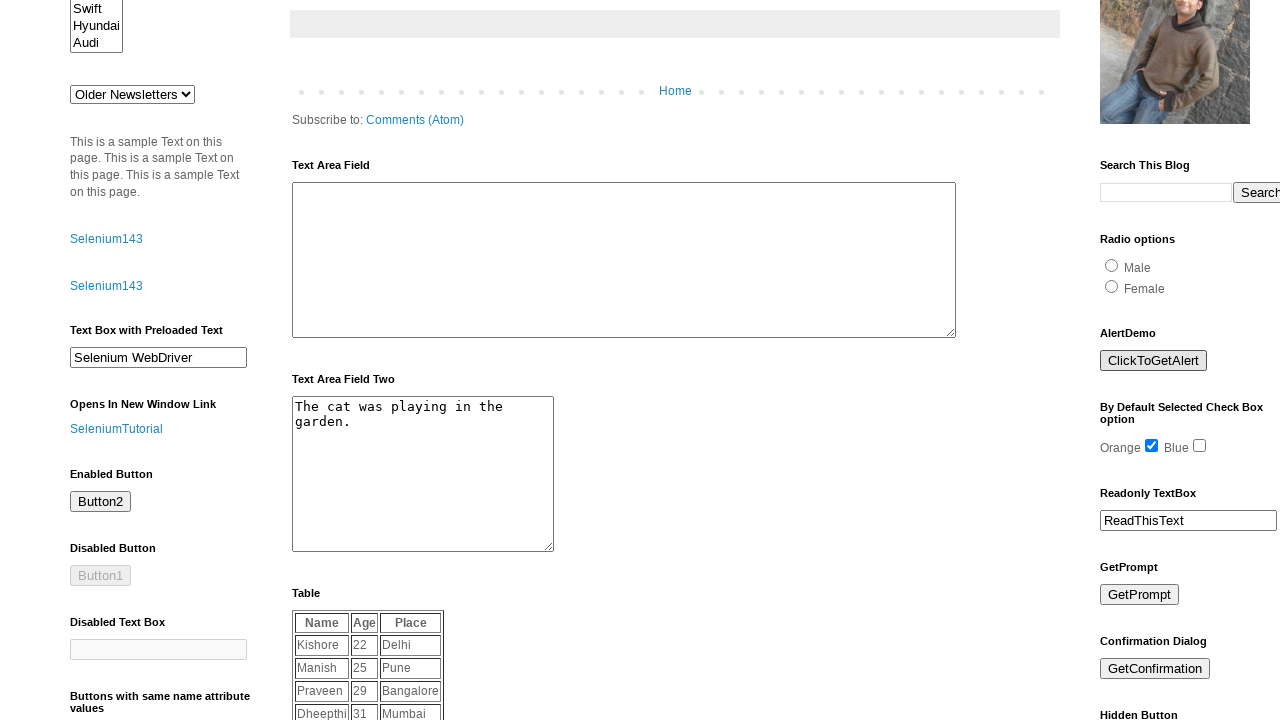